Tests navigation to CKEditor page through dropdown menu

Starting URL: https://demo.automationtesting.in/Register.html

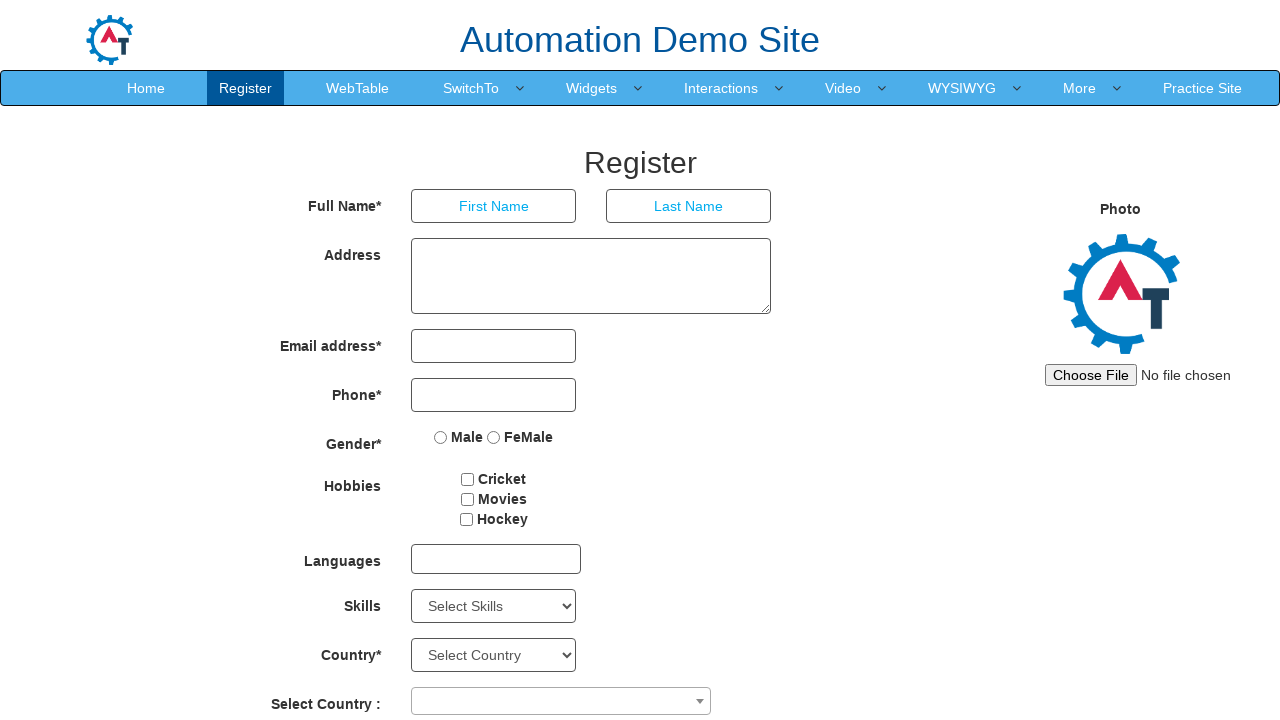

Clicked dropdown menu to expand navigation options at (962, 88) on #header > nav > div > div.navbar-collapse.collapse.navbar-right > ul > li:nth-ch
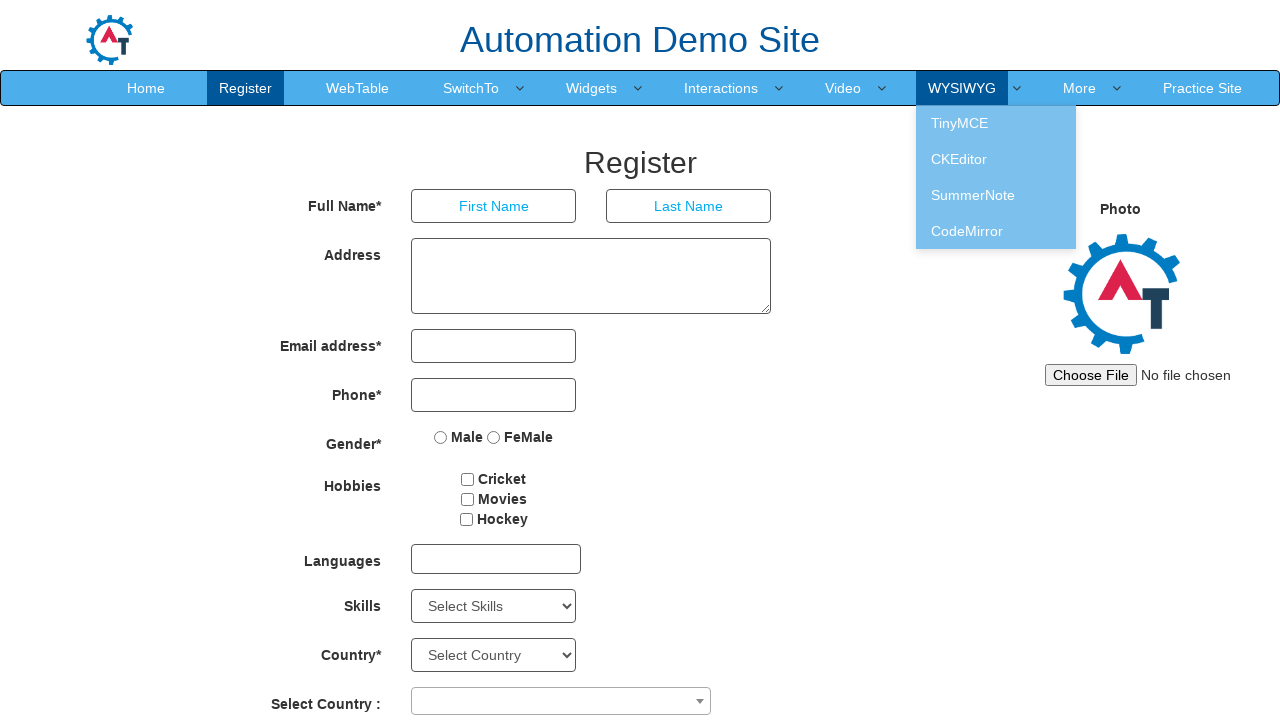

Clicked CKEditor submenu item from dropdown at (996, 159) on #header > nav > div > div.navbar-collapse.collapse.navbar-right > ul > li.dropdo
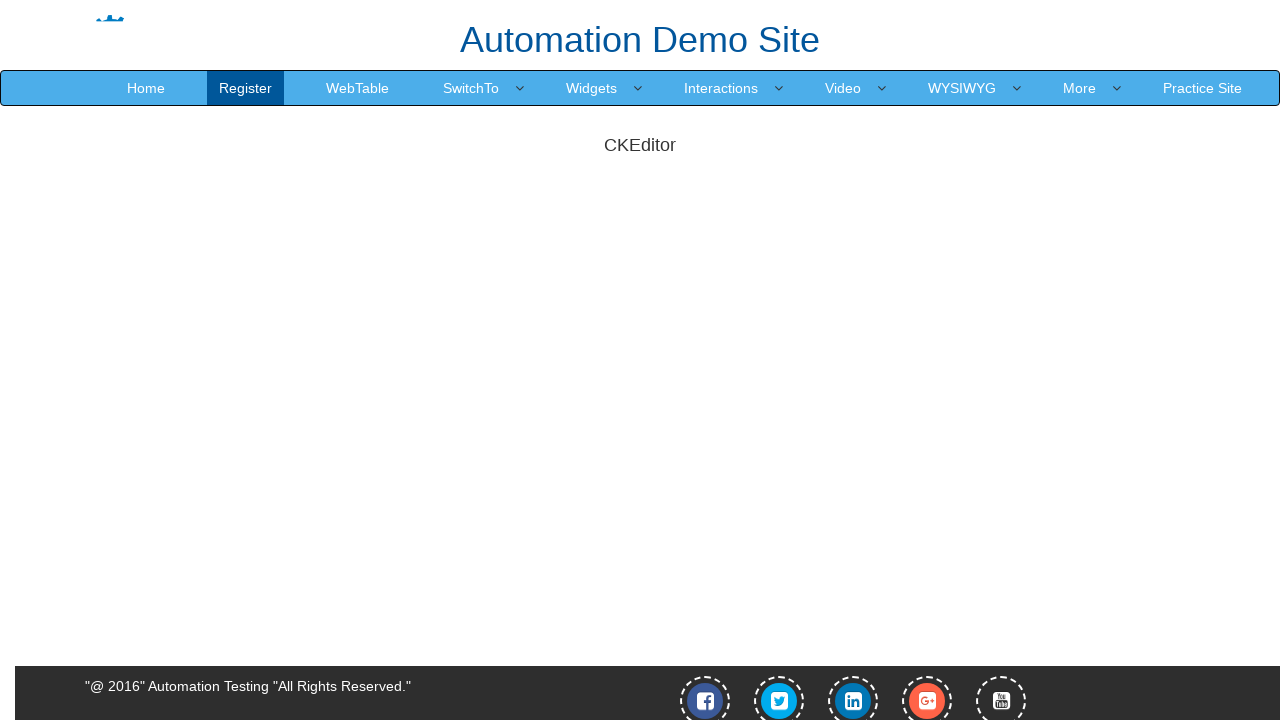

Waited for CKEditor page to load
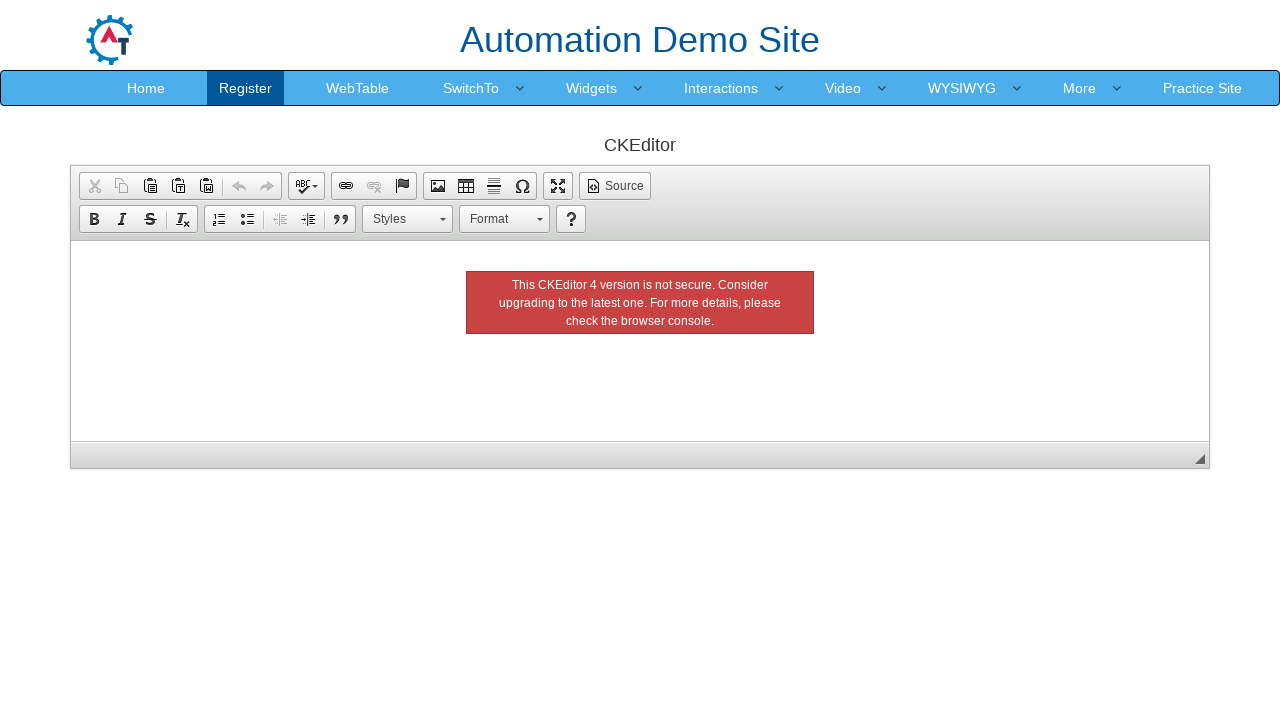

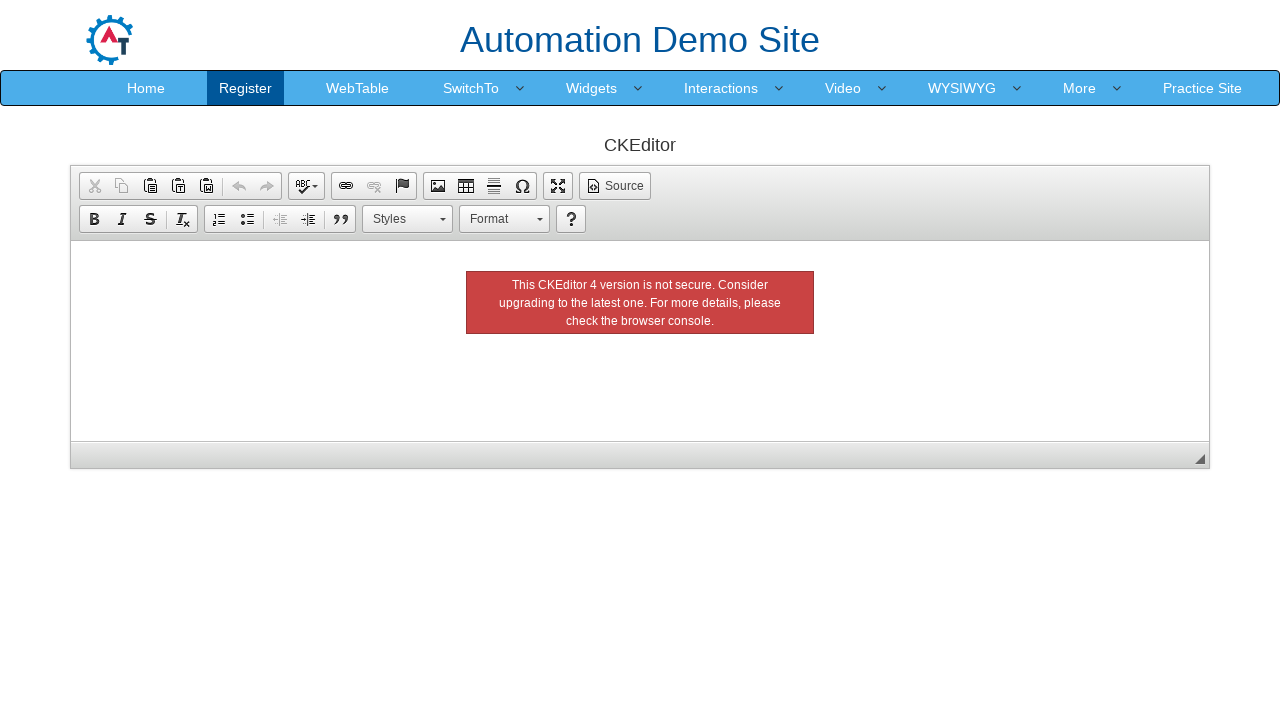